Tests the RapidAPI search functionality by entering a search query, clicking the search suggestion, and waiting for search results to load.

Starting URL: https://rapidapi.com/search

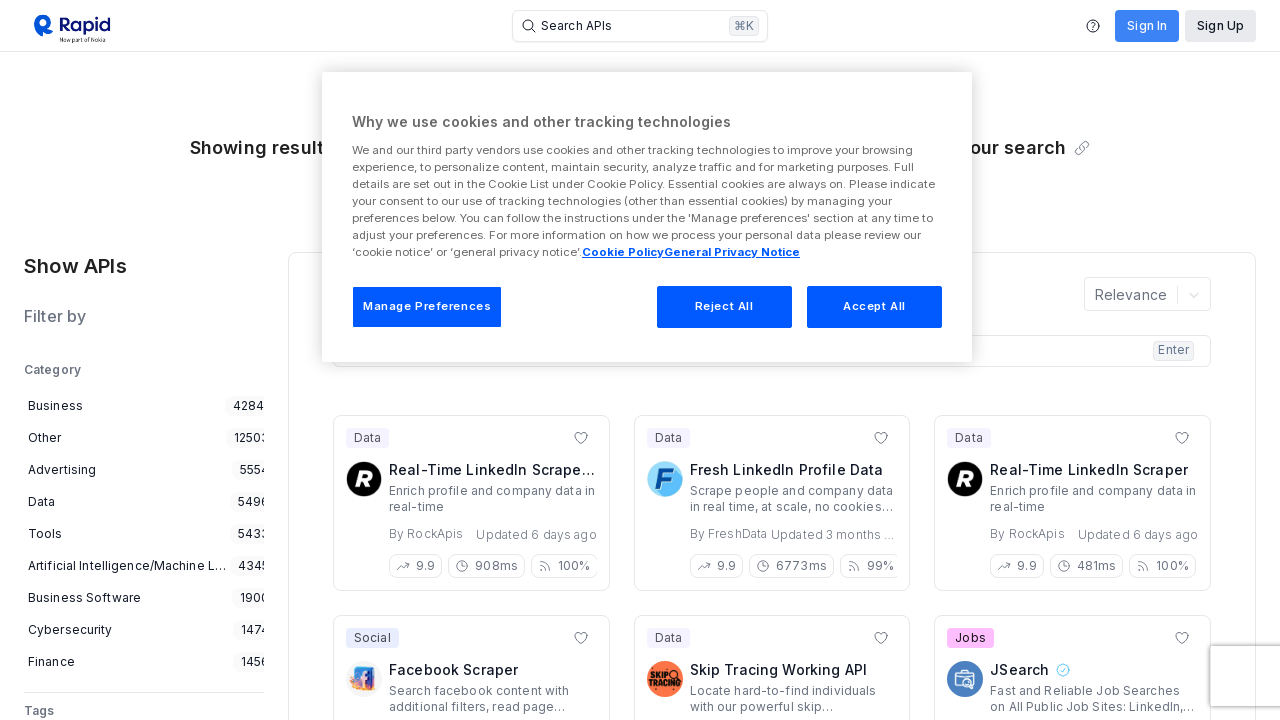

Filled search input with 'weather' query on input.relative
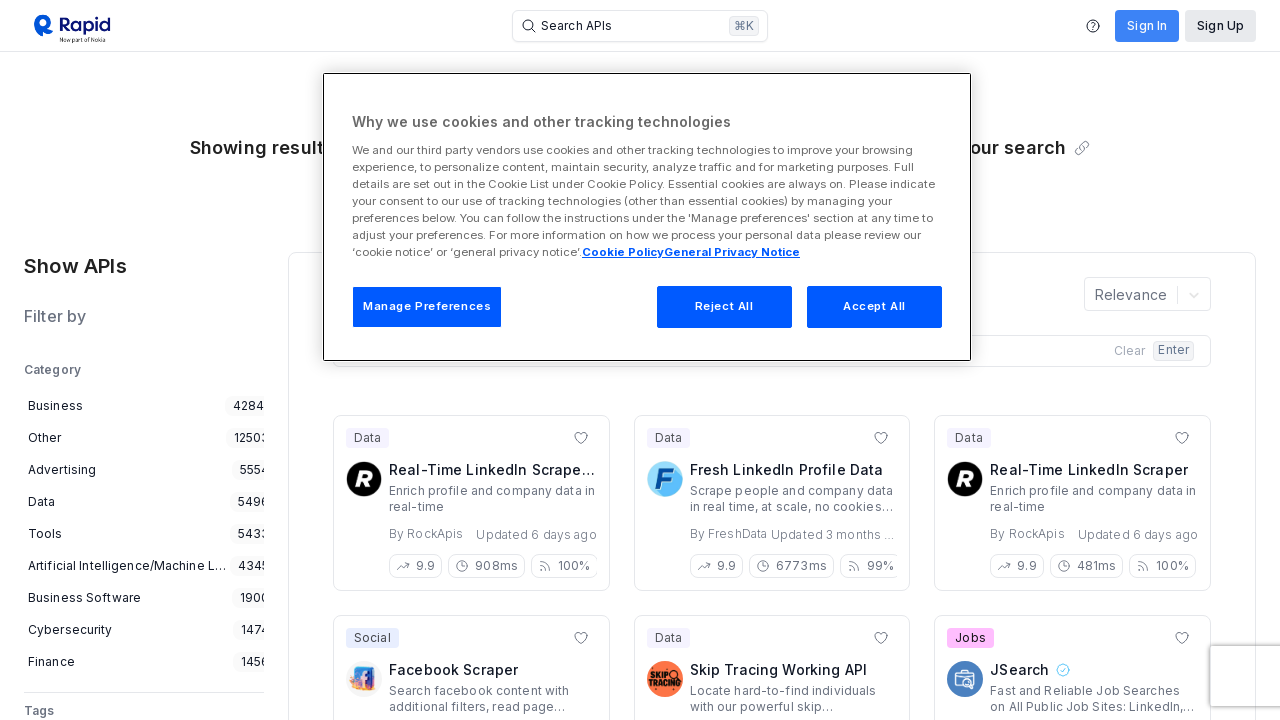

Clicked on search suggestion dropdown at (1174, 351) on div.flex.h-5.w-auto.cursor-default
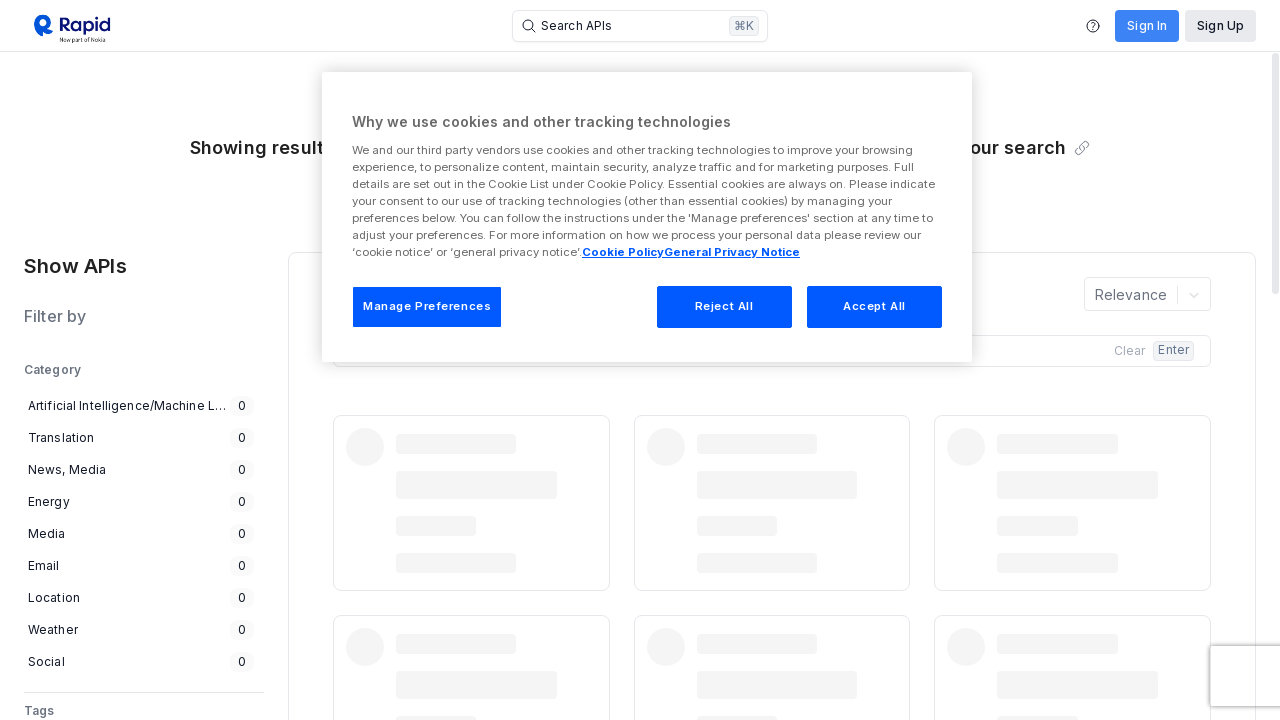

Search results section loaded and became visible
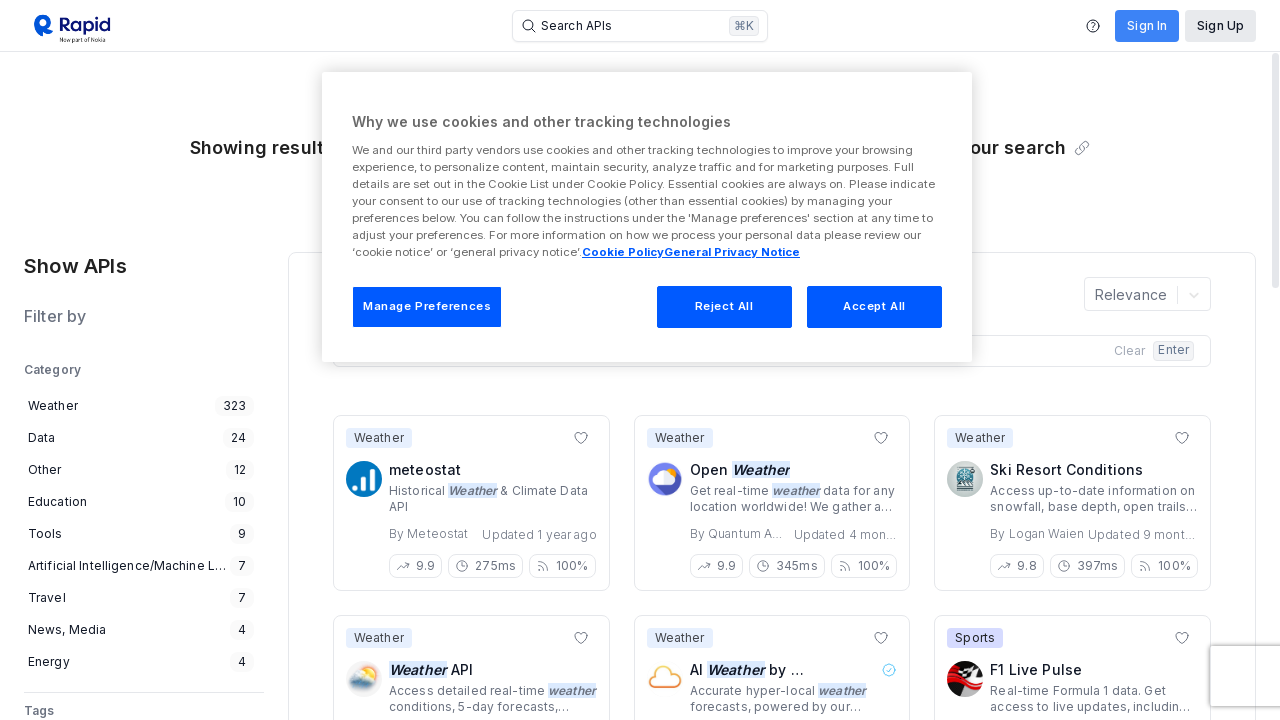

Results count text became visible in search results
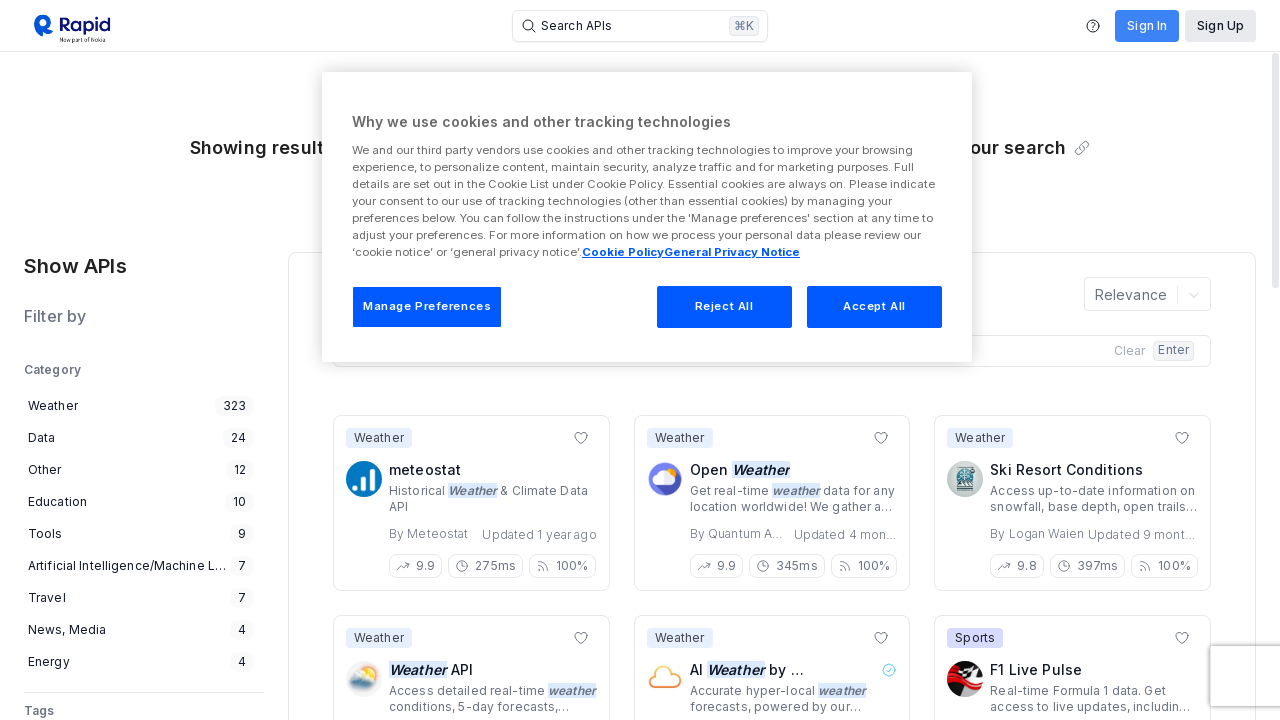

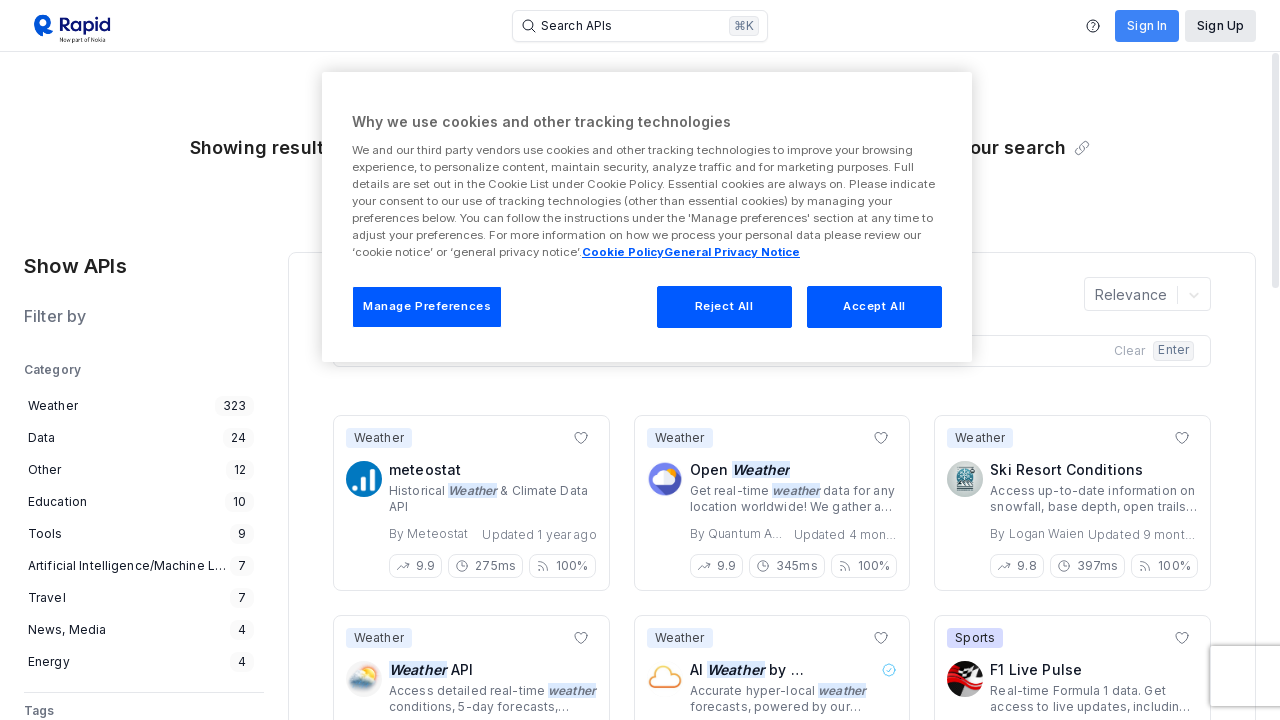